Tests the AngularJS homepage by filling in a name input field that demonstrates two-way data binding

Starting URL: https://angularjs.org

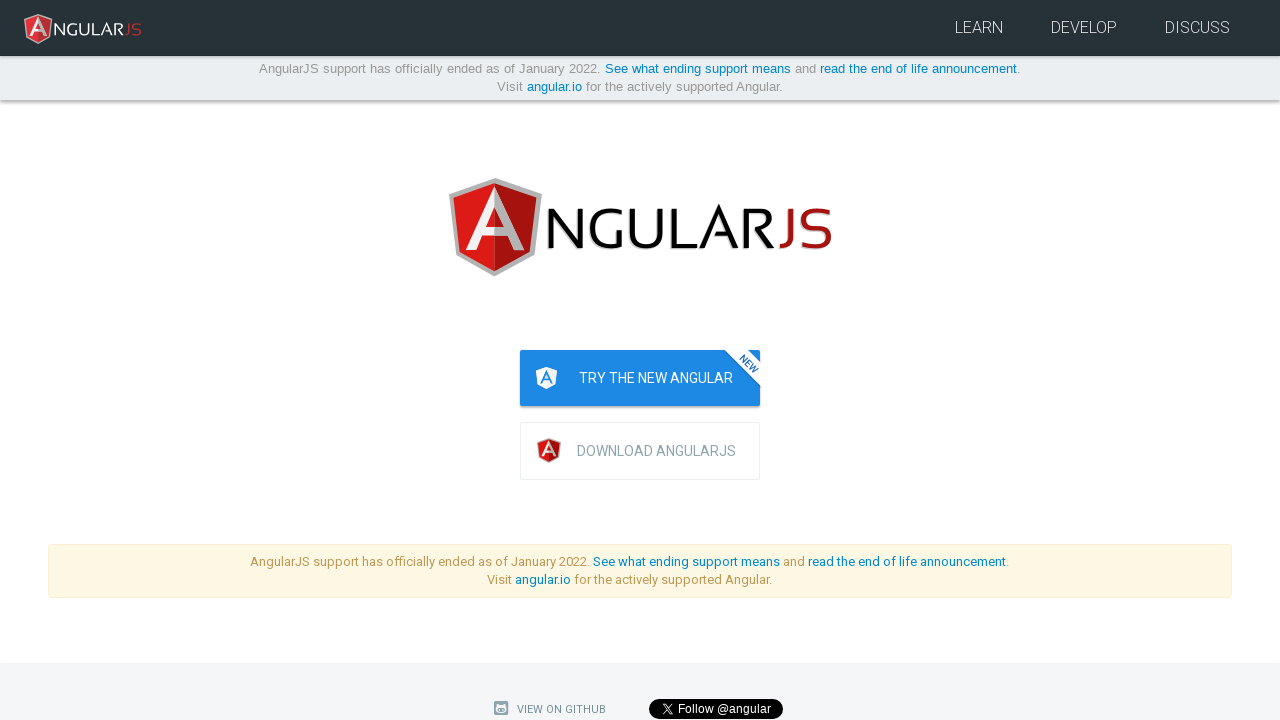

Navigated to AngularJS homepage
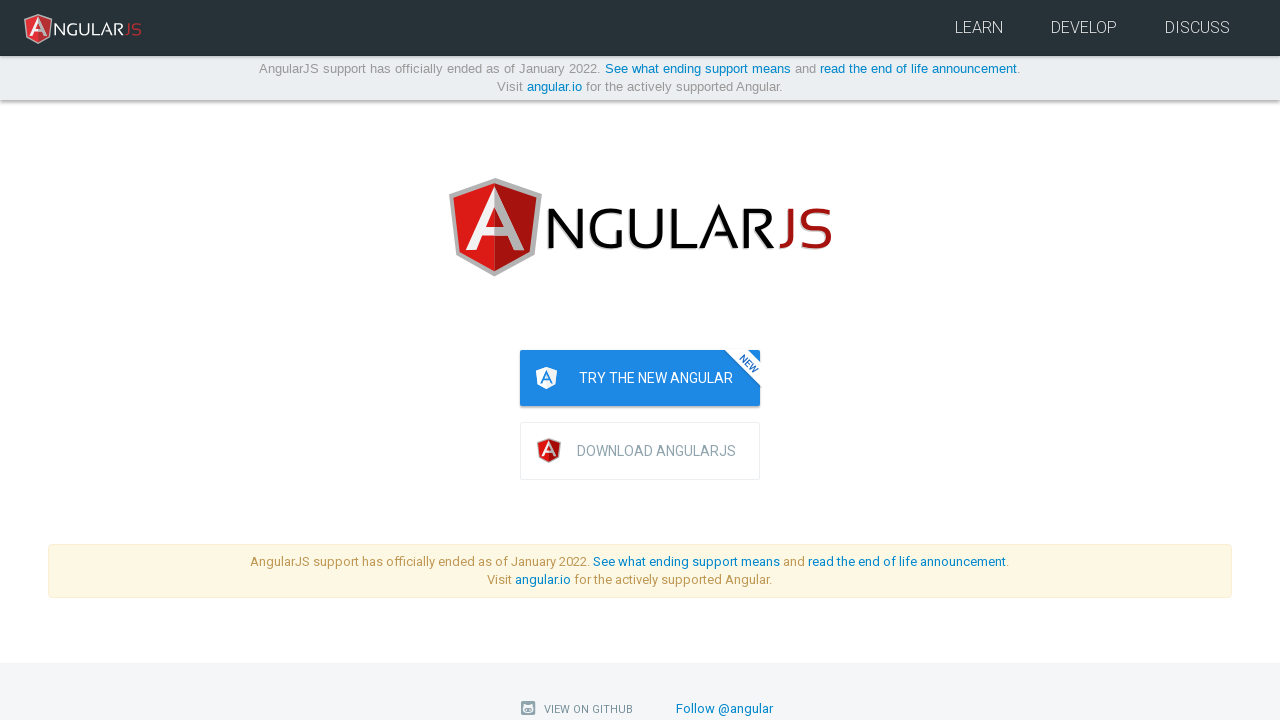

Filled 'yourName' input field with 'Guru99' to test two-way data binding on input[ng-model='yourName']
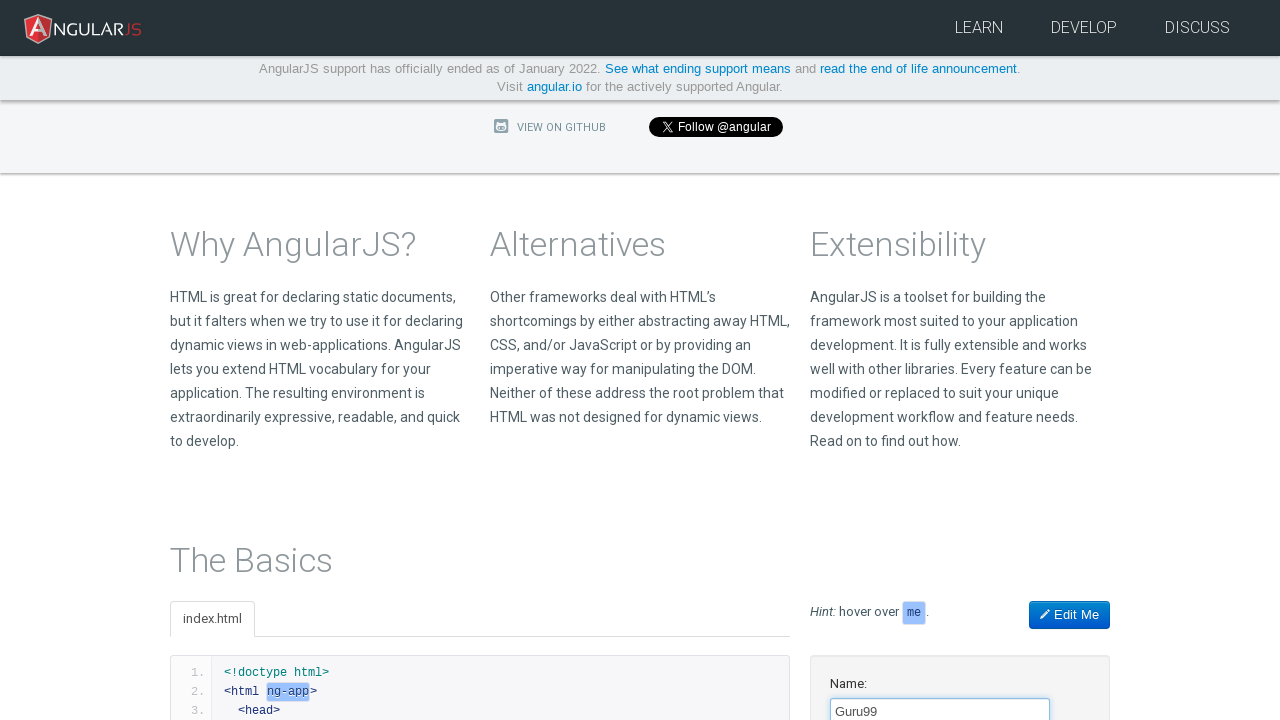

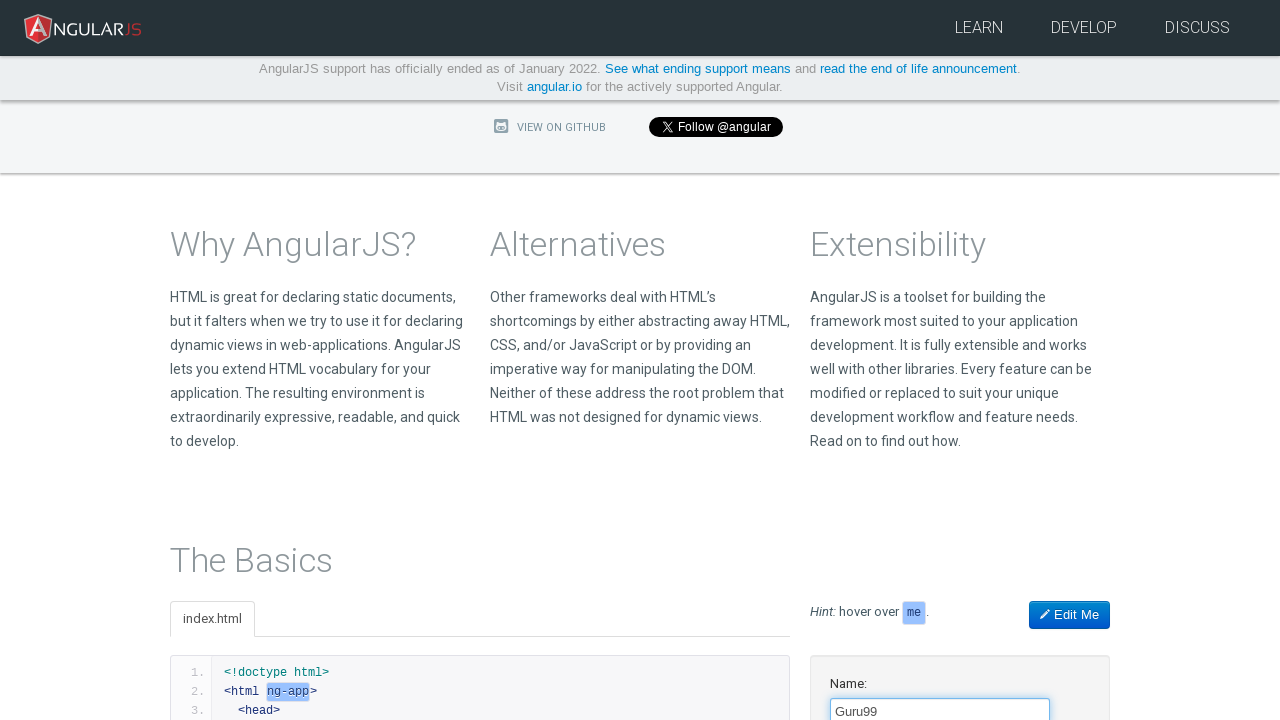